Navigates to Demoblaze site and clicks the sign up link

Starting URL: https://demoblaze.com/

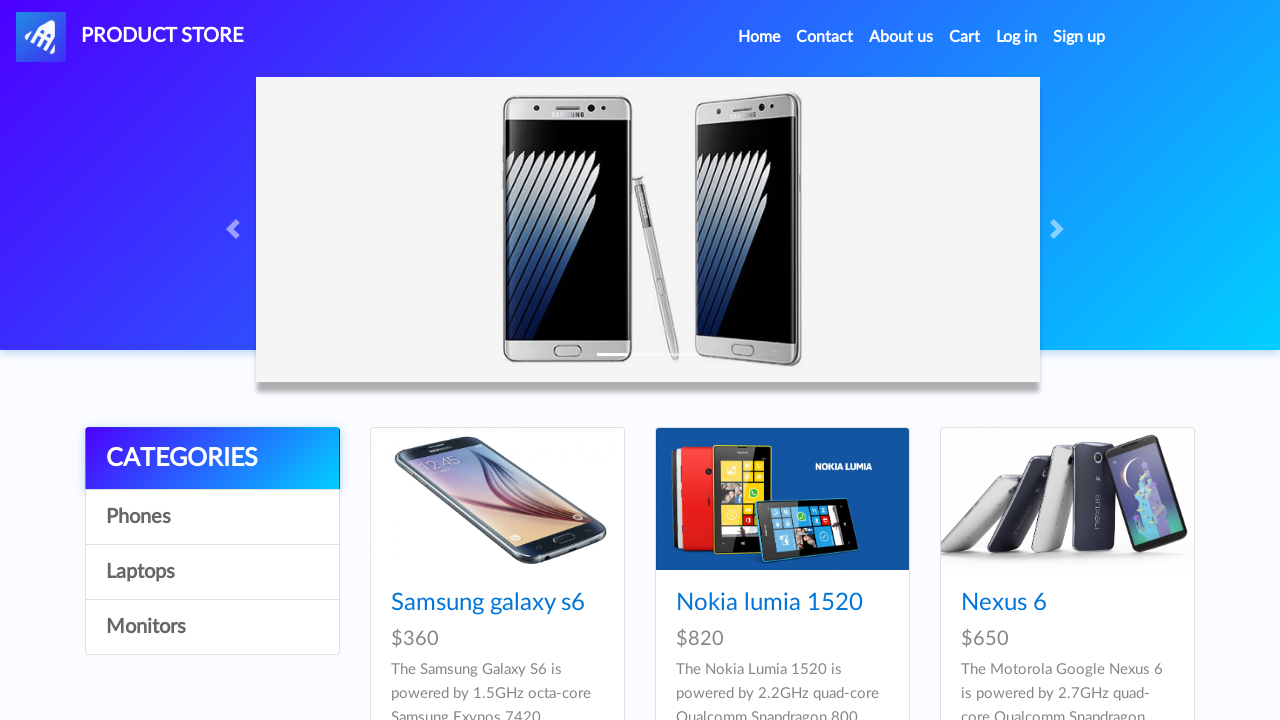

Navigated to Demoblaze site
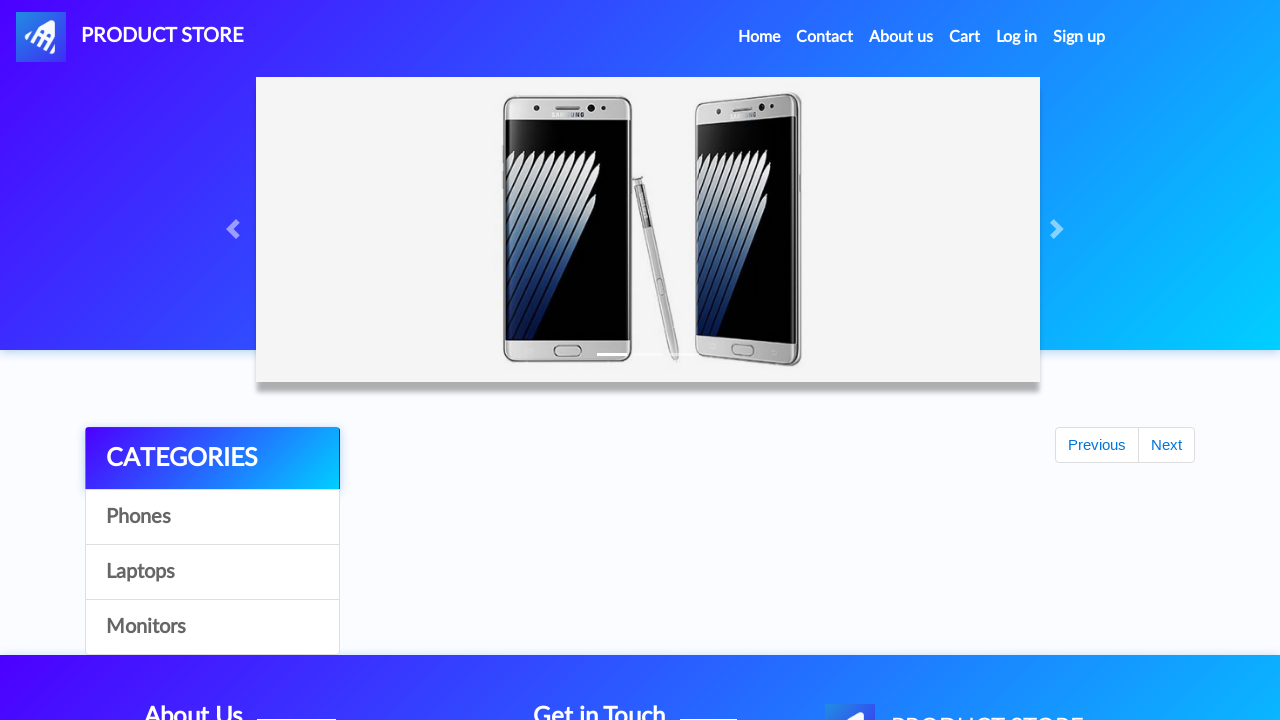

Clicked the sign up link at (1079, 37) on #signin2
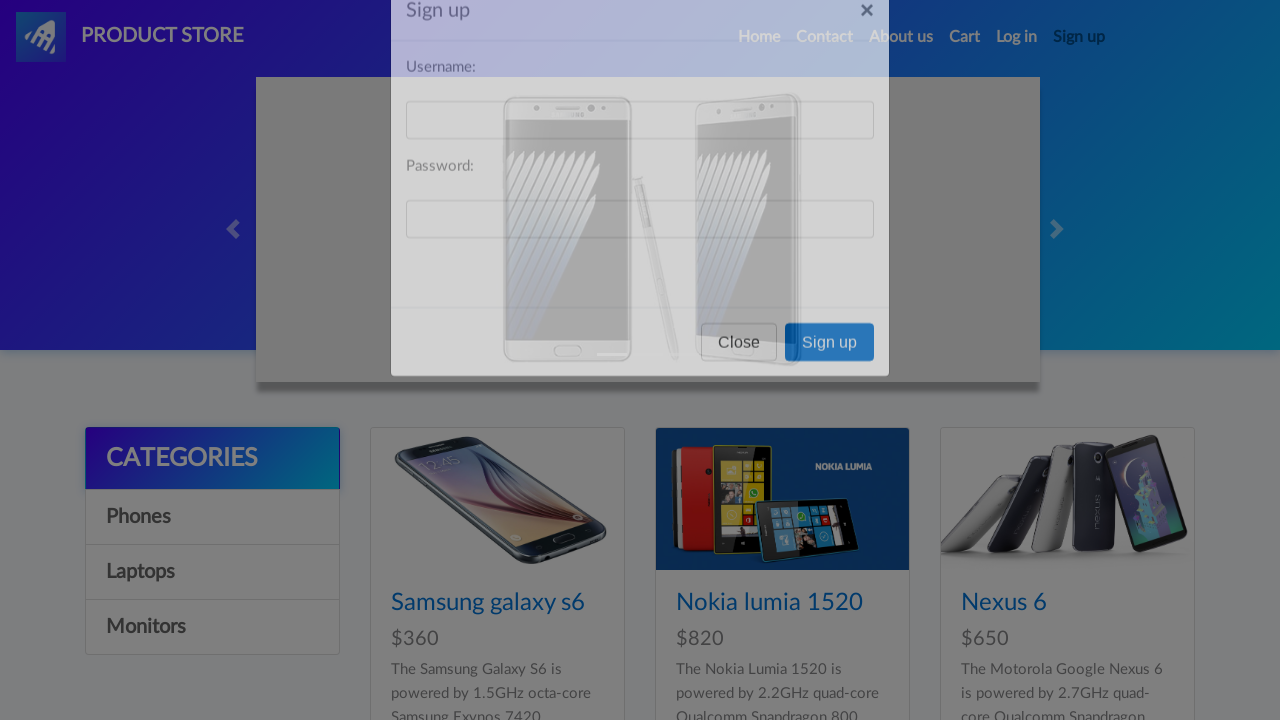

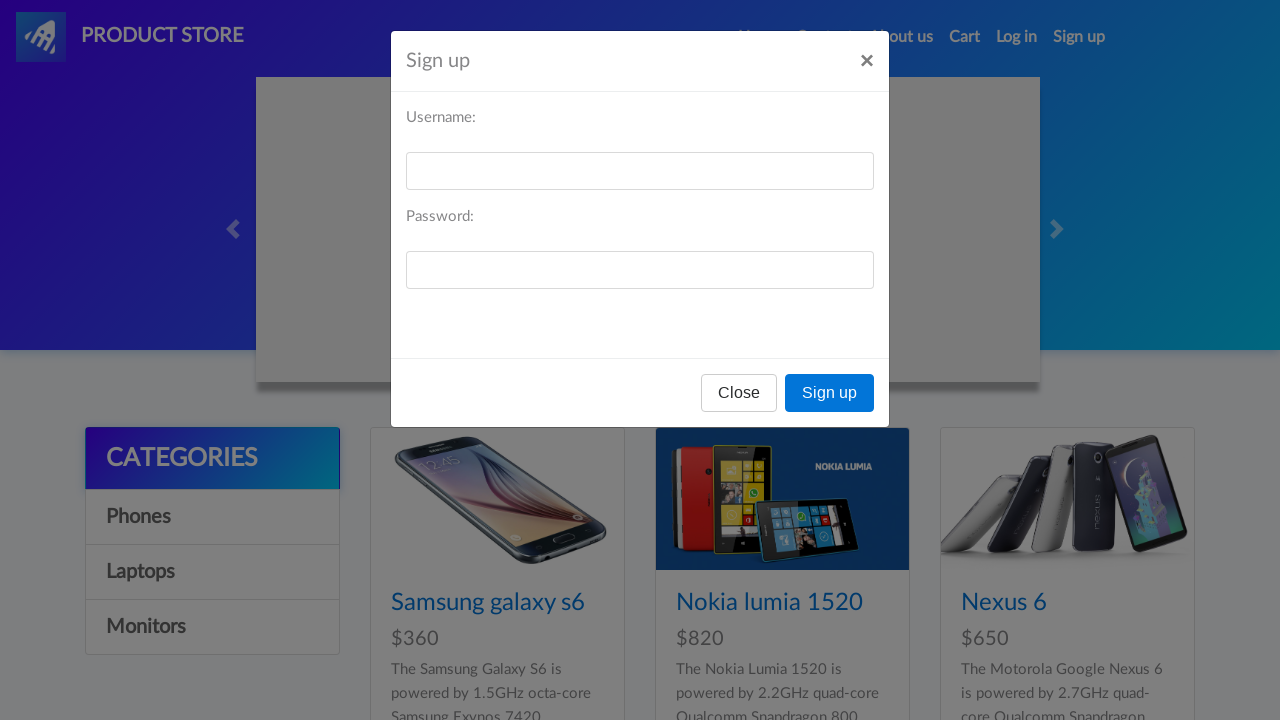